Tests the basic alert demo functionality by navigating to the Basic Elements section, filling out a form with name and company details, submitting it, and handling the resulting alert popup.

Starting URL: http://automationbykrishna.com/

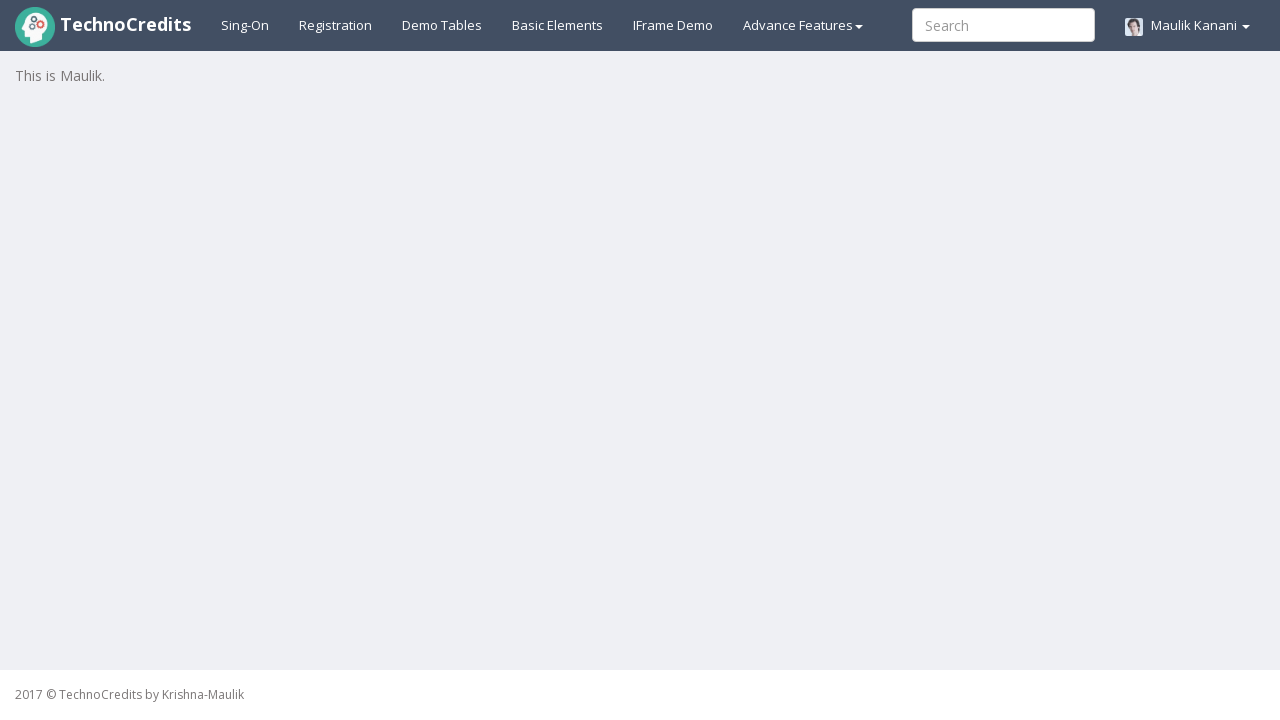

Clicked on Basic Elements link at (558, 25) on text=Basic Elements
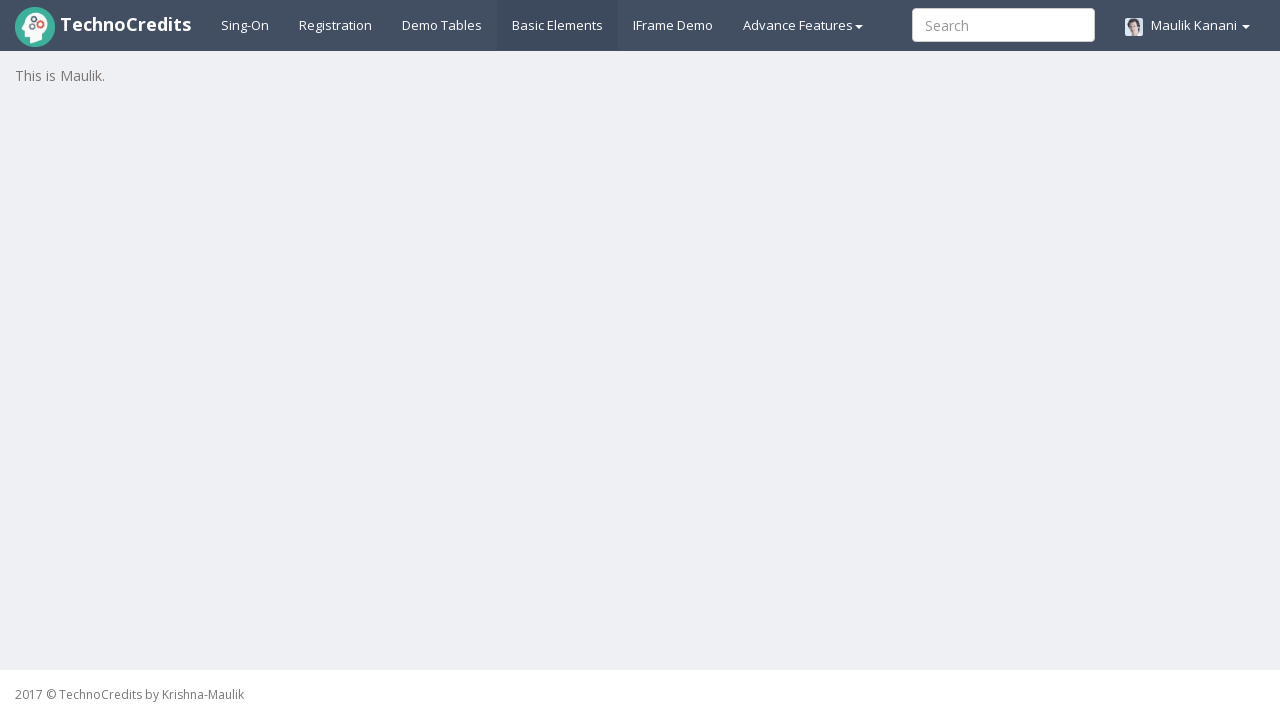

Filled first name field with 'Samantha' on input[name='ufname']
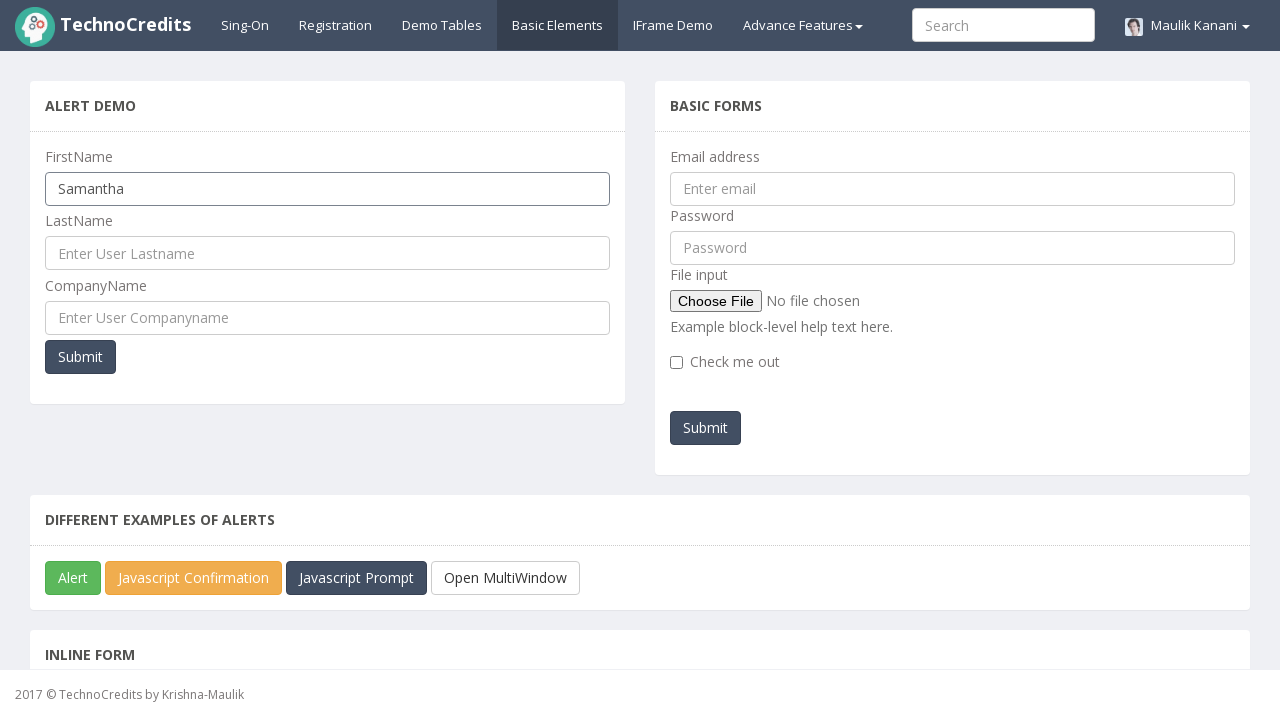

Filled last name field with 'Rodriguez' on input[name='ulname']
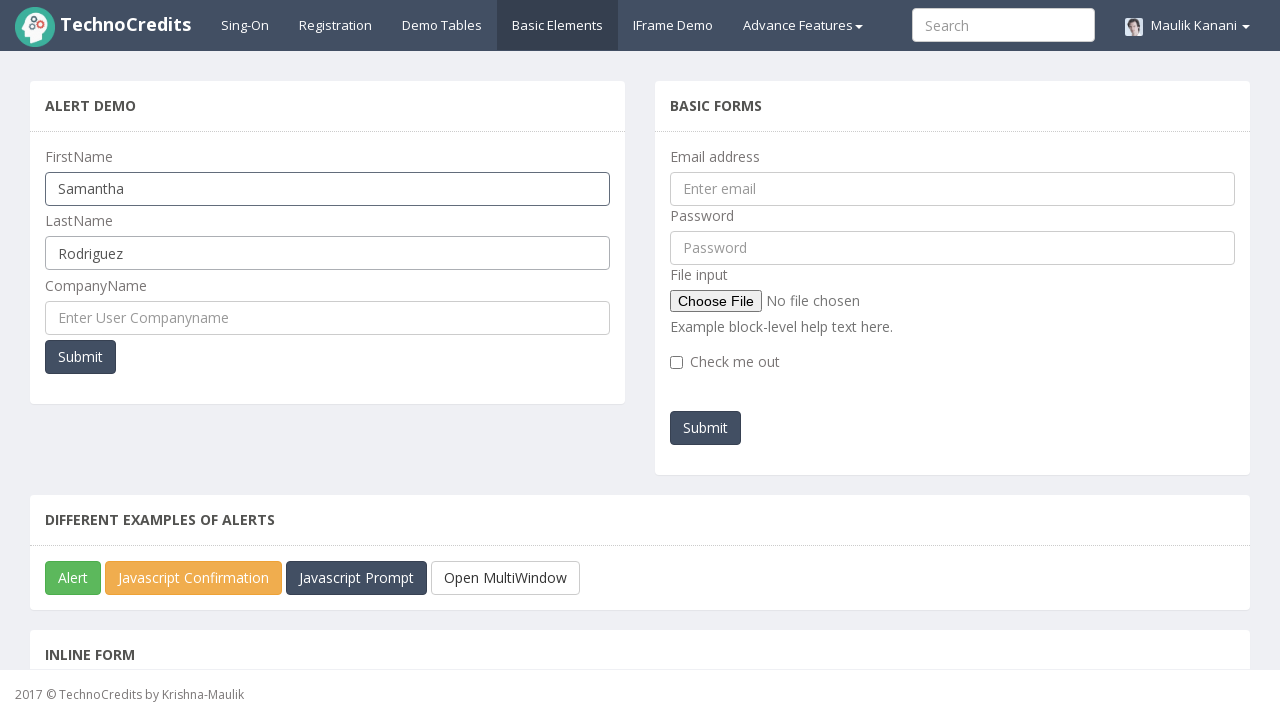

Filled company name field with 'TechSolutions Inc' on input[name='cmpname']
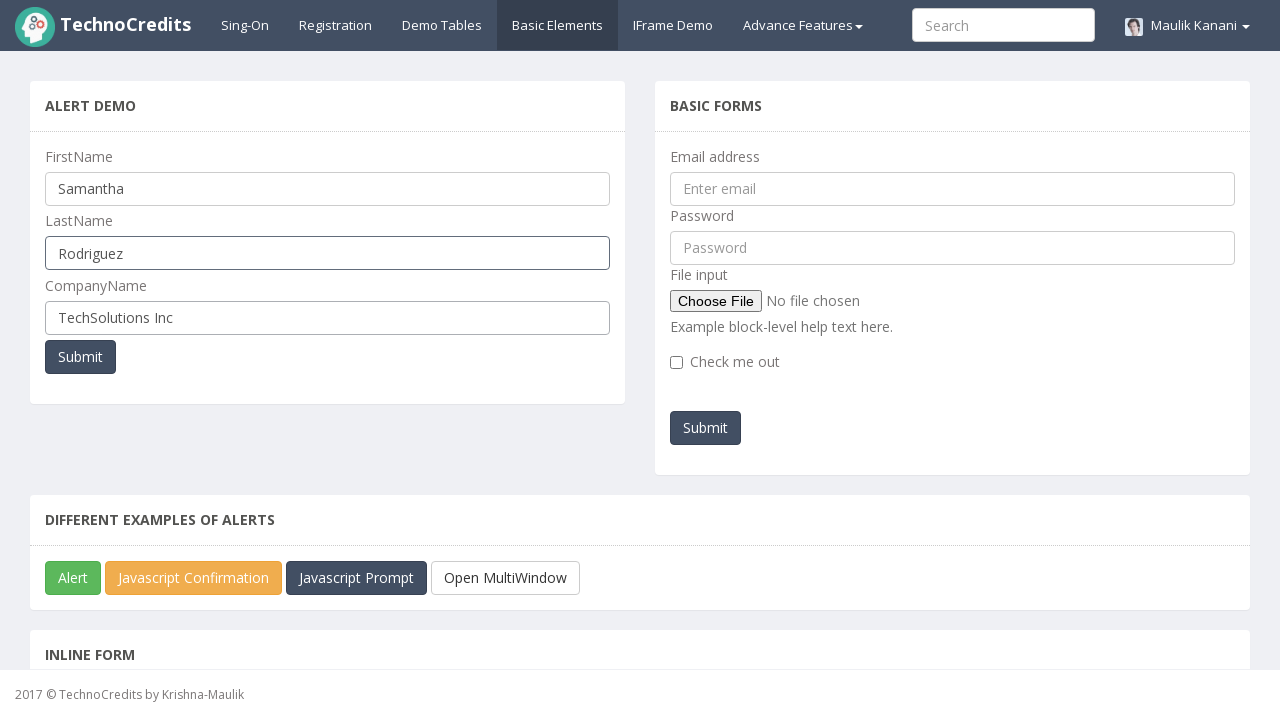

Clicked submit button in Alert Demo section at (80, 357) on xpath=//header[contains(text(),'Alert Demo')]//parent::section//button
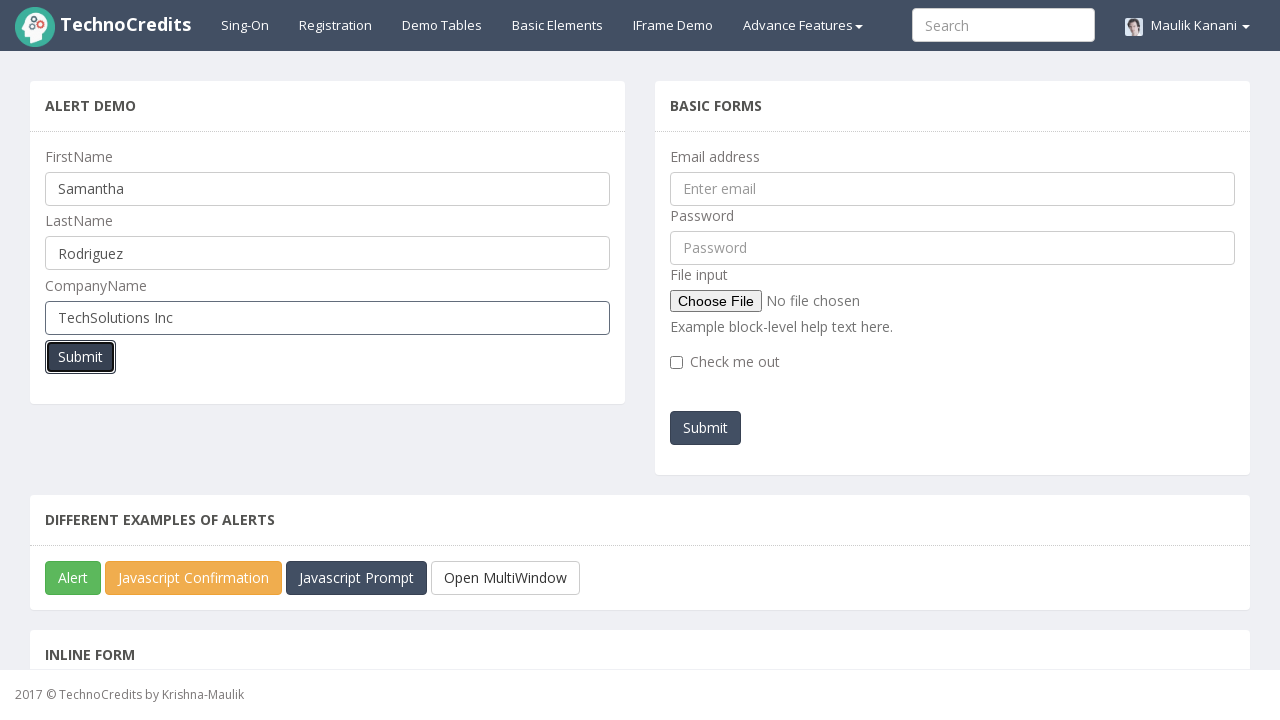

Set up alert dialog handler to accept dialogs
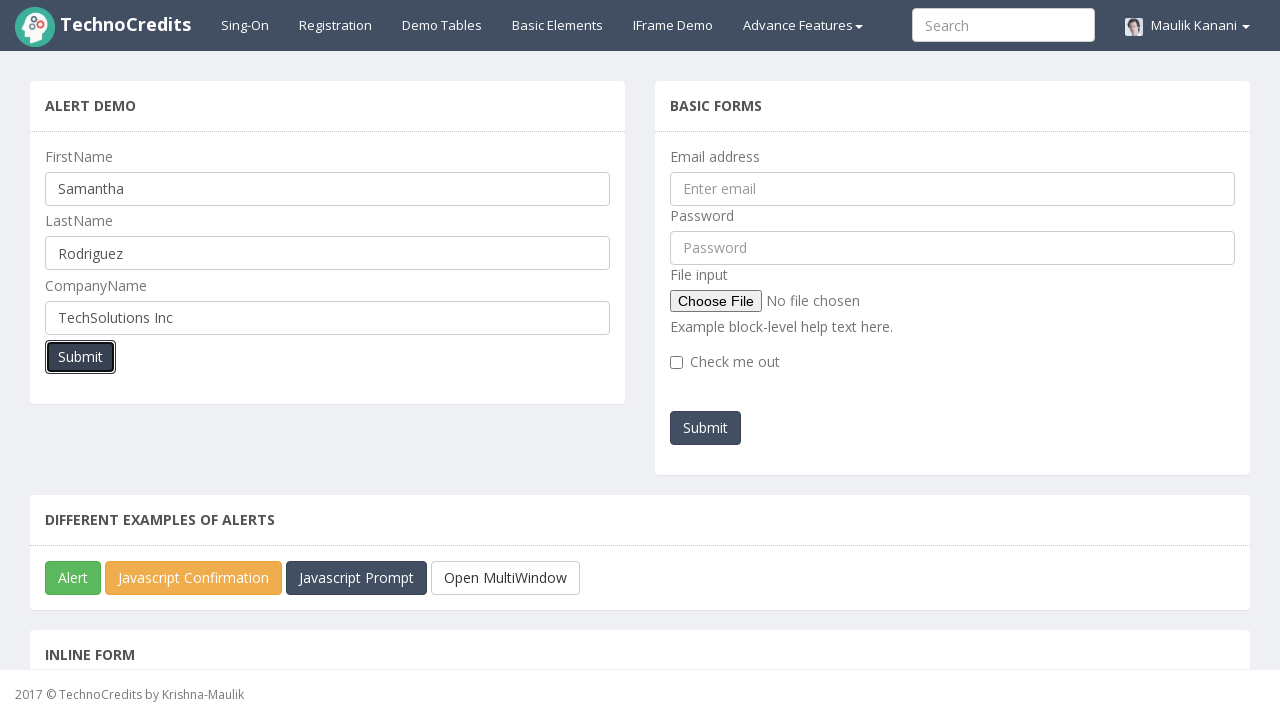

Waited for alert dialog to appear and be handled
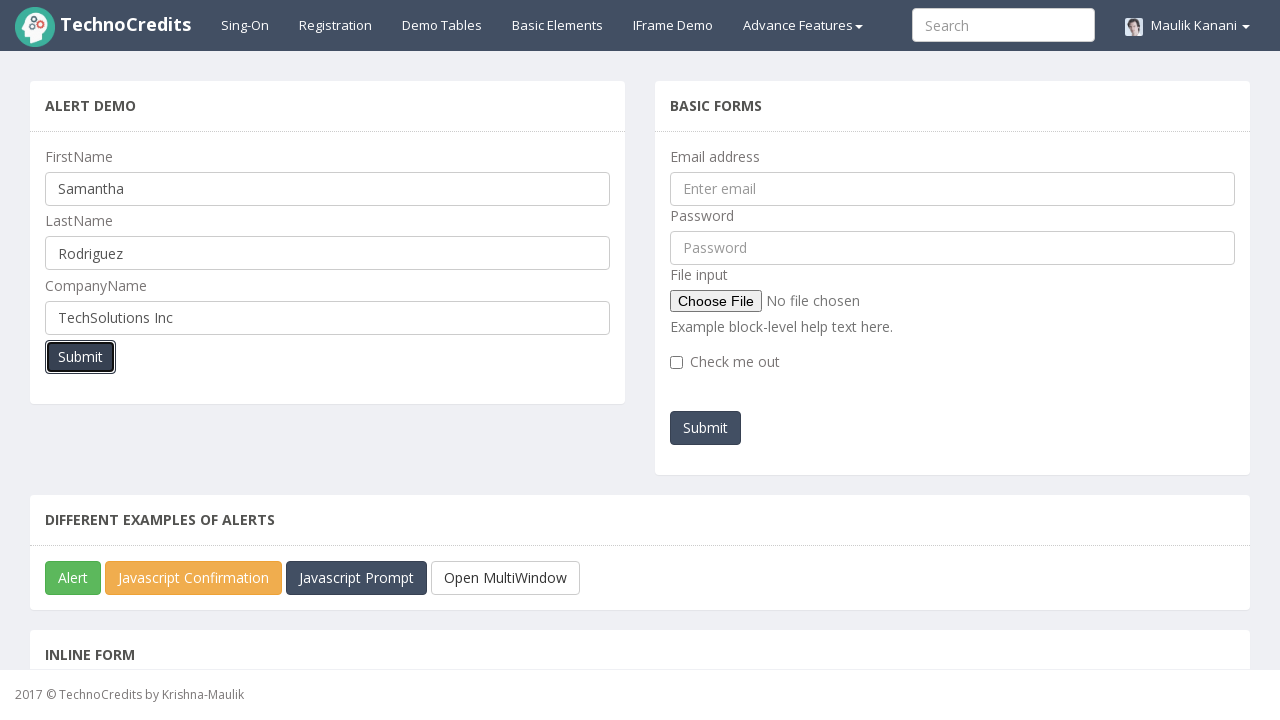

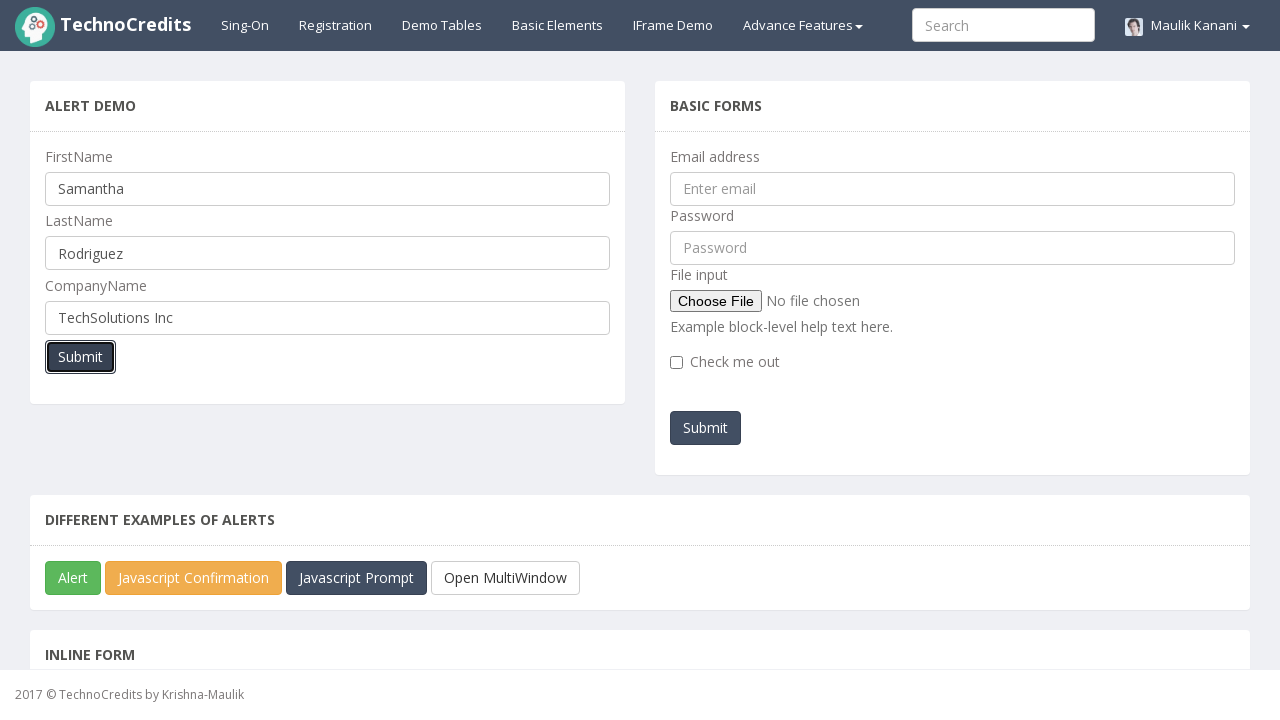